Tests clearing the complete state of all items by checking then unchecking the toggle all

Starting URL: https://demo.playwright.dev/todomvc

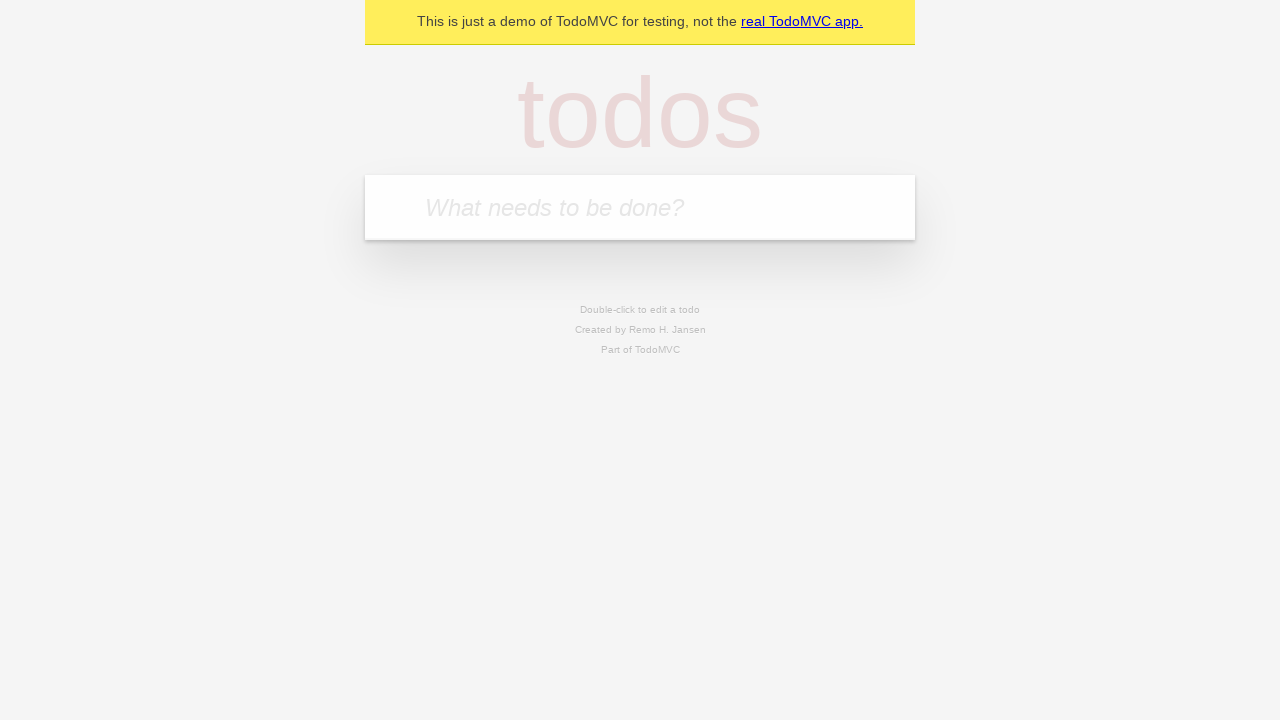

Filled first todo with 'buy some cheese' on internal:attr=[placeholder="What needs to be done?"i]
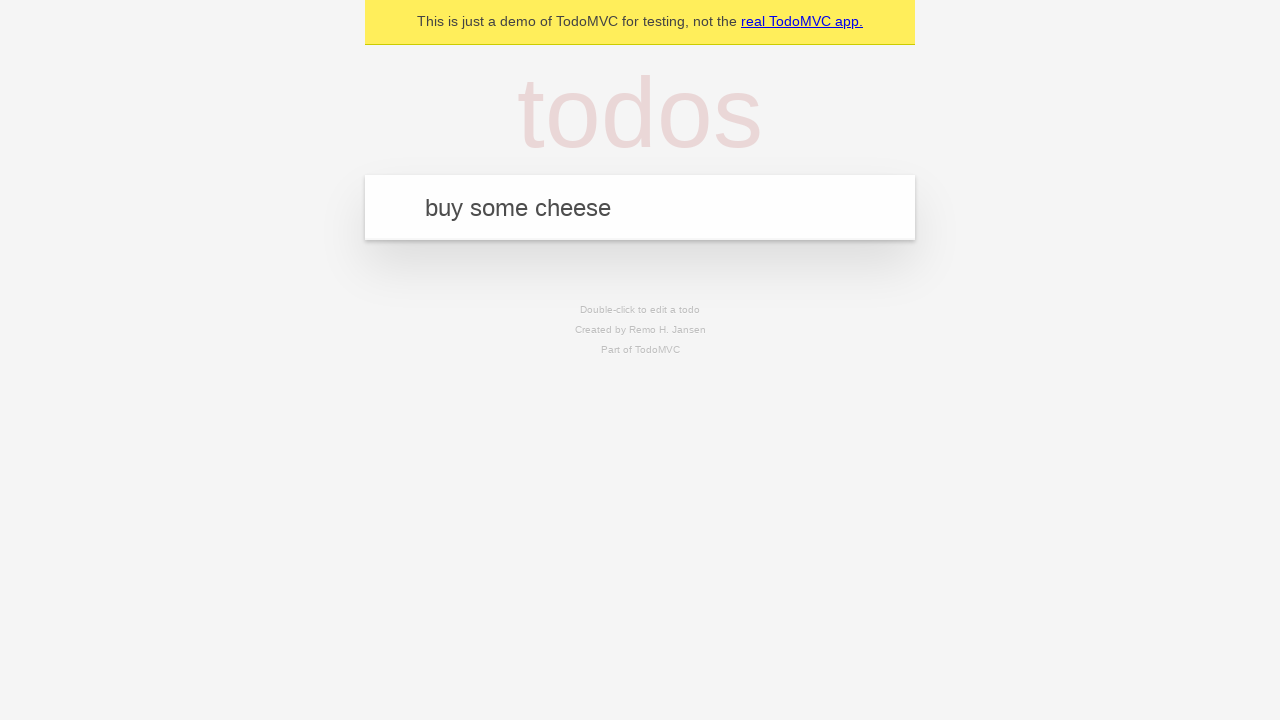

Pressed Enter to create first todo on internal:attr=[placeholder="What needs to be done?"i]
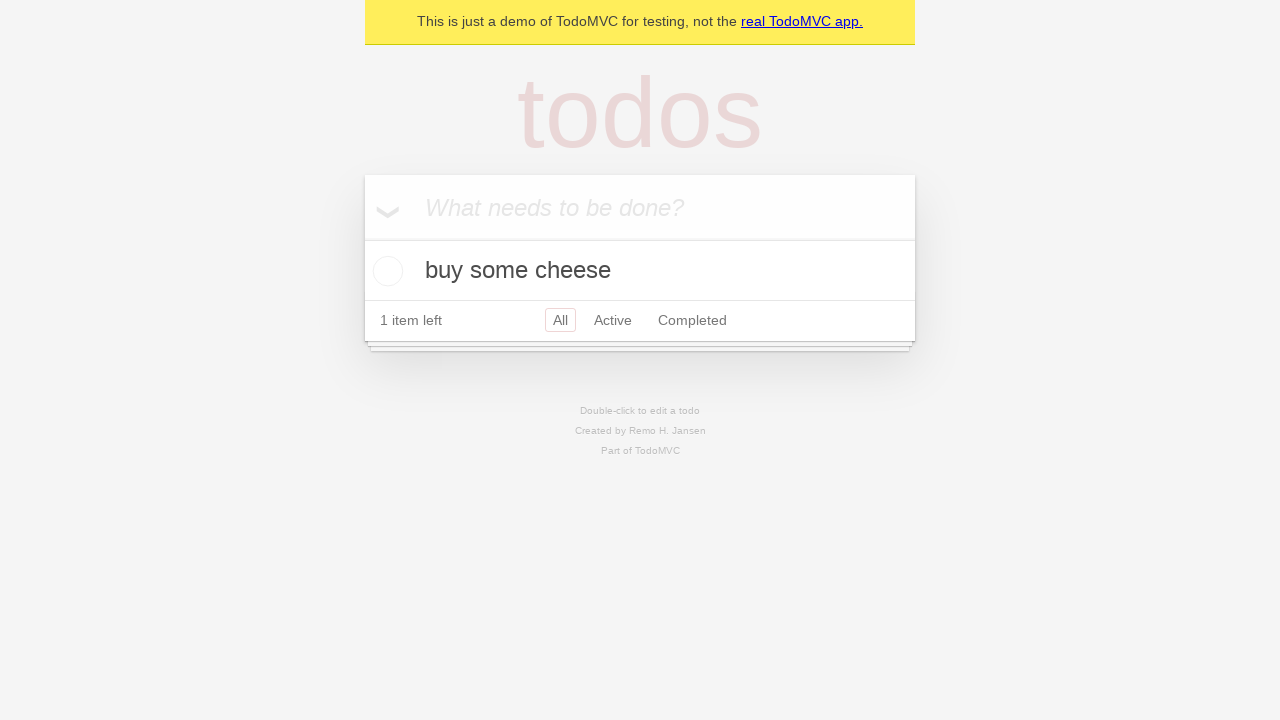

Filled second todo with 'feed the cat' on internal:attr=[placeholder="What needs to be done?"i]
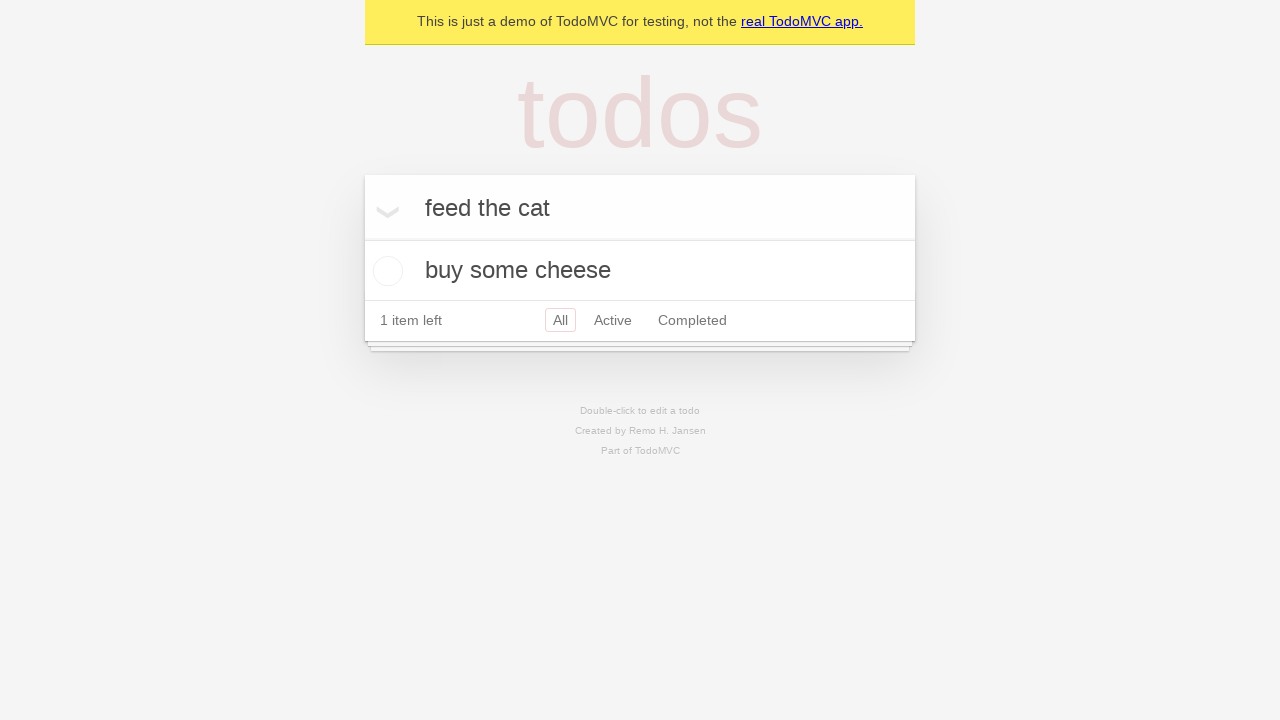

Pressed Enter to create second todo on internal:attr=[placeholder="What needs to be done?"i]
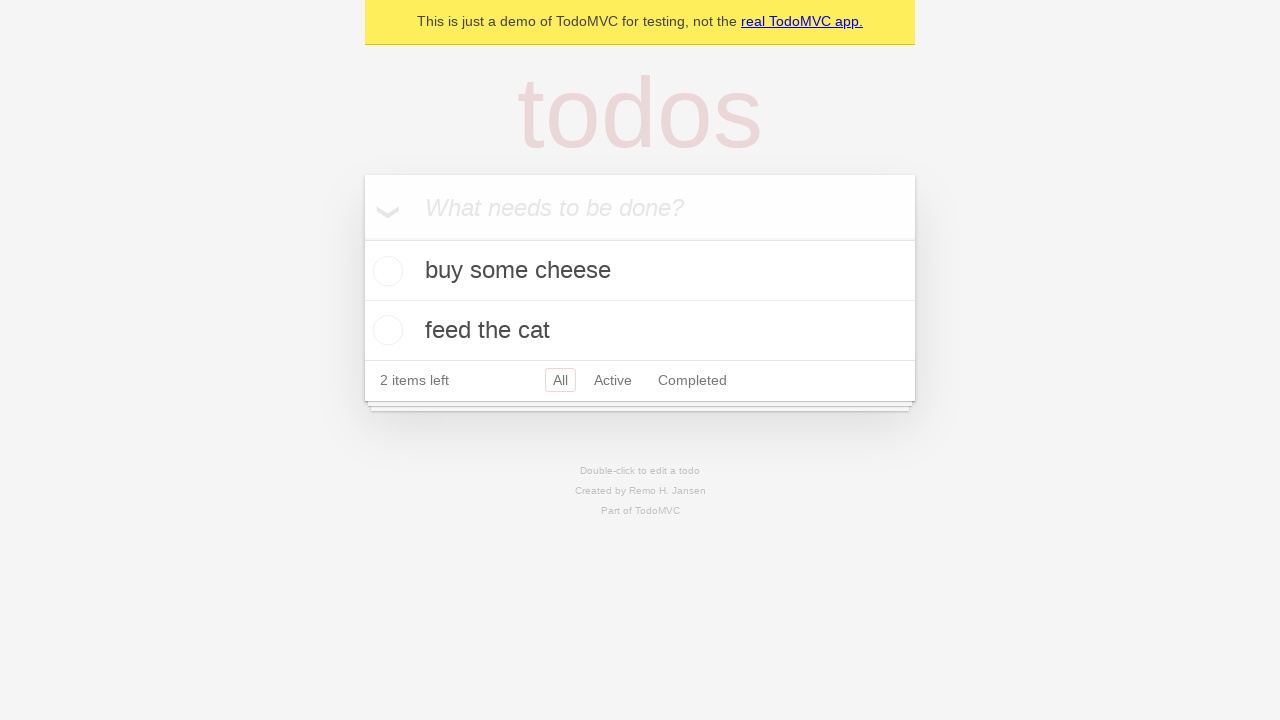

Filled third todo with 'book a doctors appointment' on internal:attr=[placeholder="What needs to be done?"i]
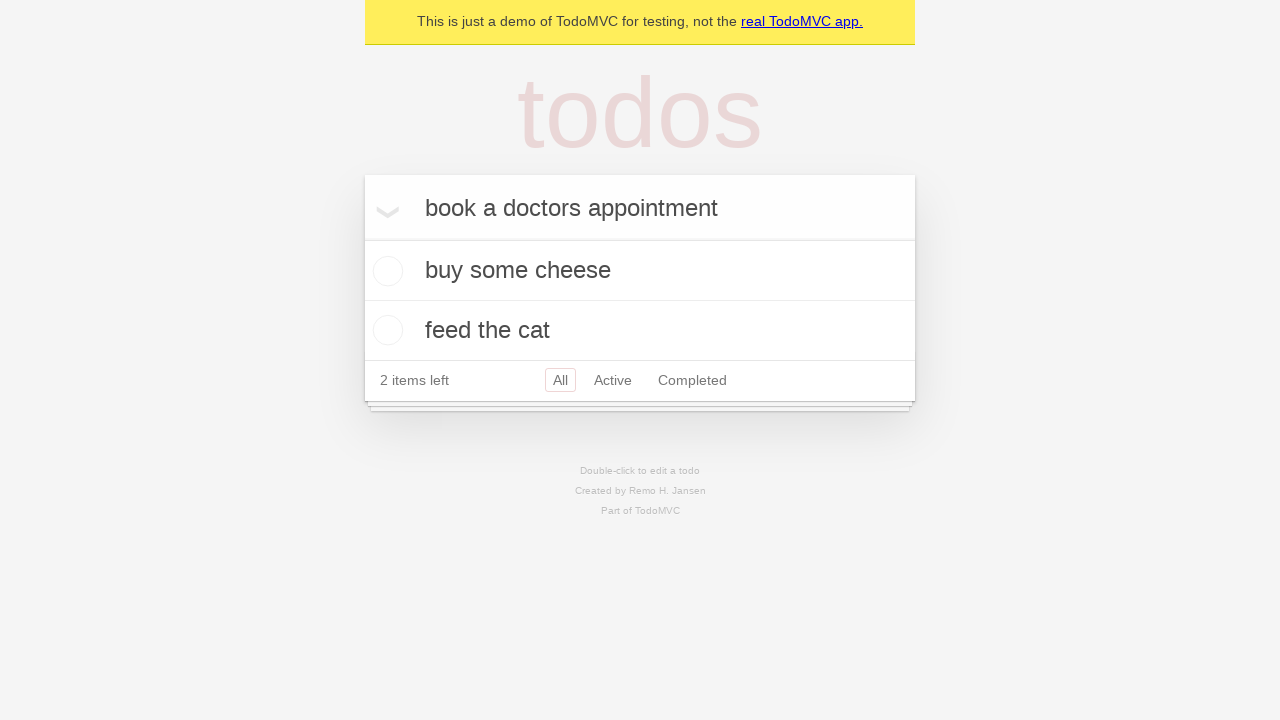

Pressed Enter to create third todo on internal:attr=[placeholder="What needs to be done?"i]
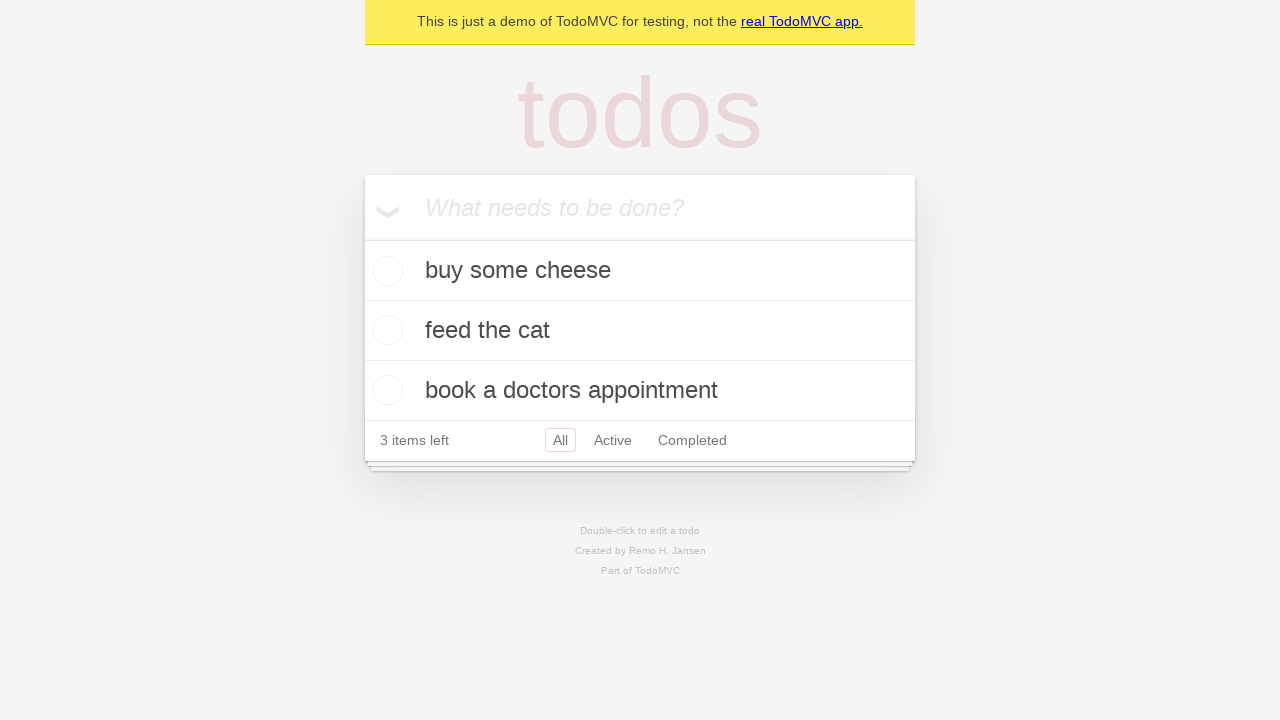

Waited for all three todos to be rendered
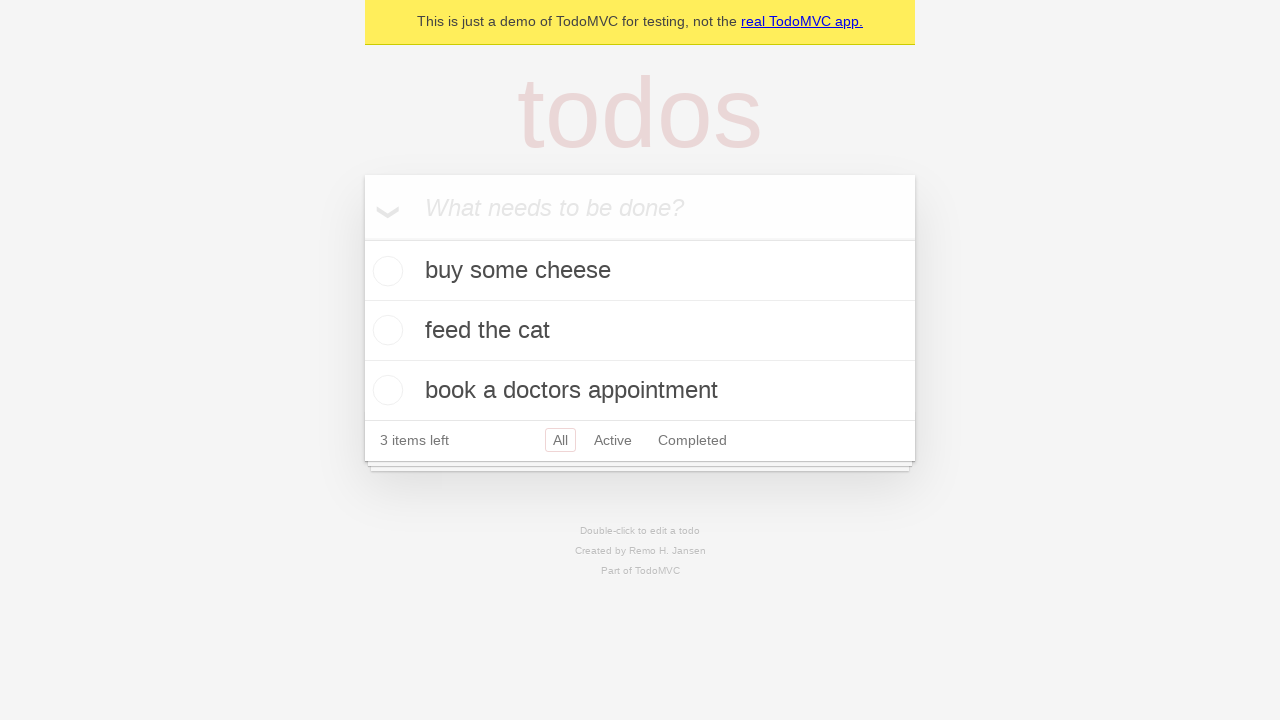

Clicked toggle all to mark all todos as complete at (362, 238) on internal:label="Mark all as complete"i
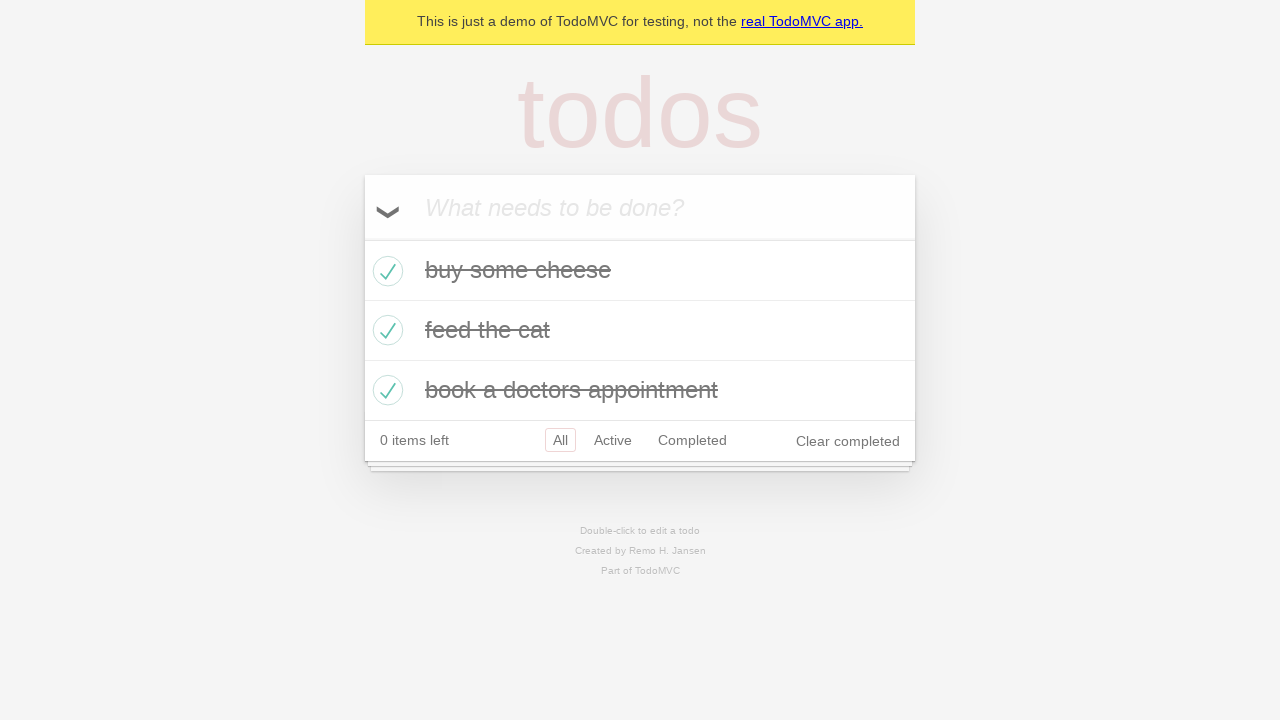

Unchecked toggle all to clear complete state of all todos at (362, 238) on internal:label="Mark all as complete"i
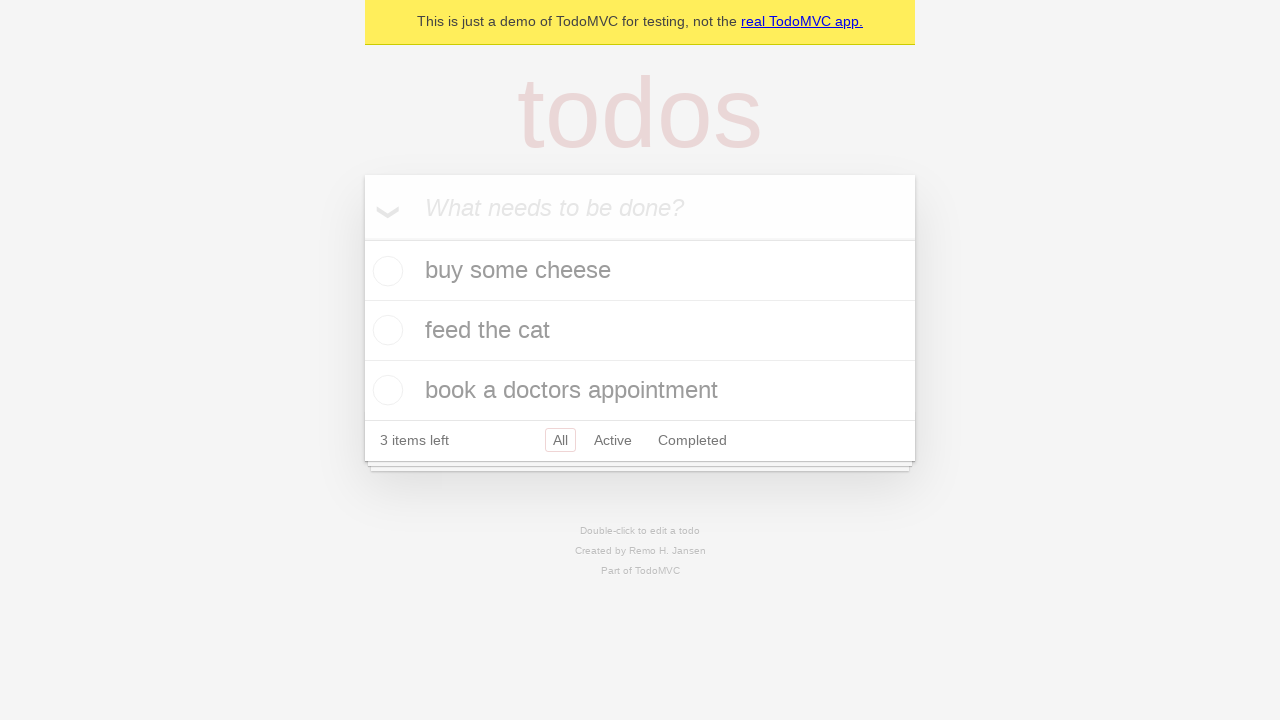

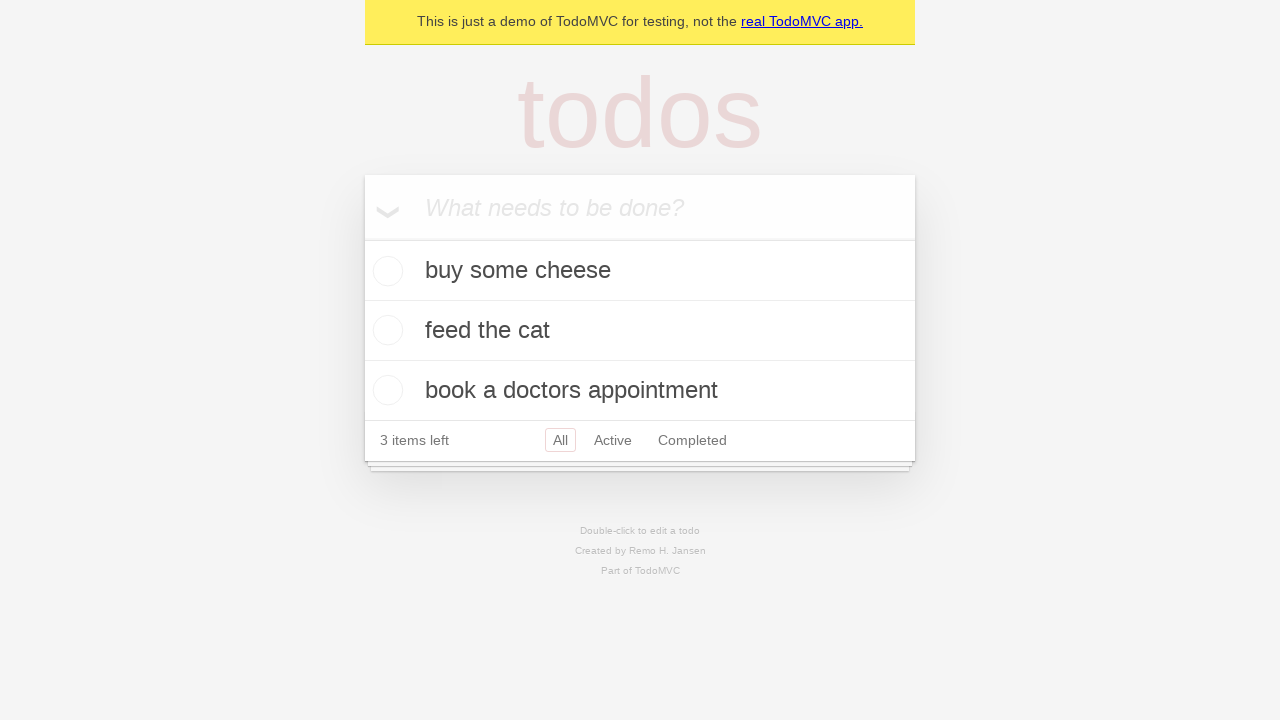